Tests the documentation search functionality on selenium.dev by opening the search dialog and entering a search query

Starting URL: https://www.selenium.dev/

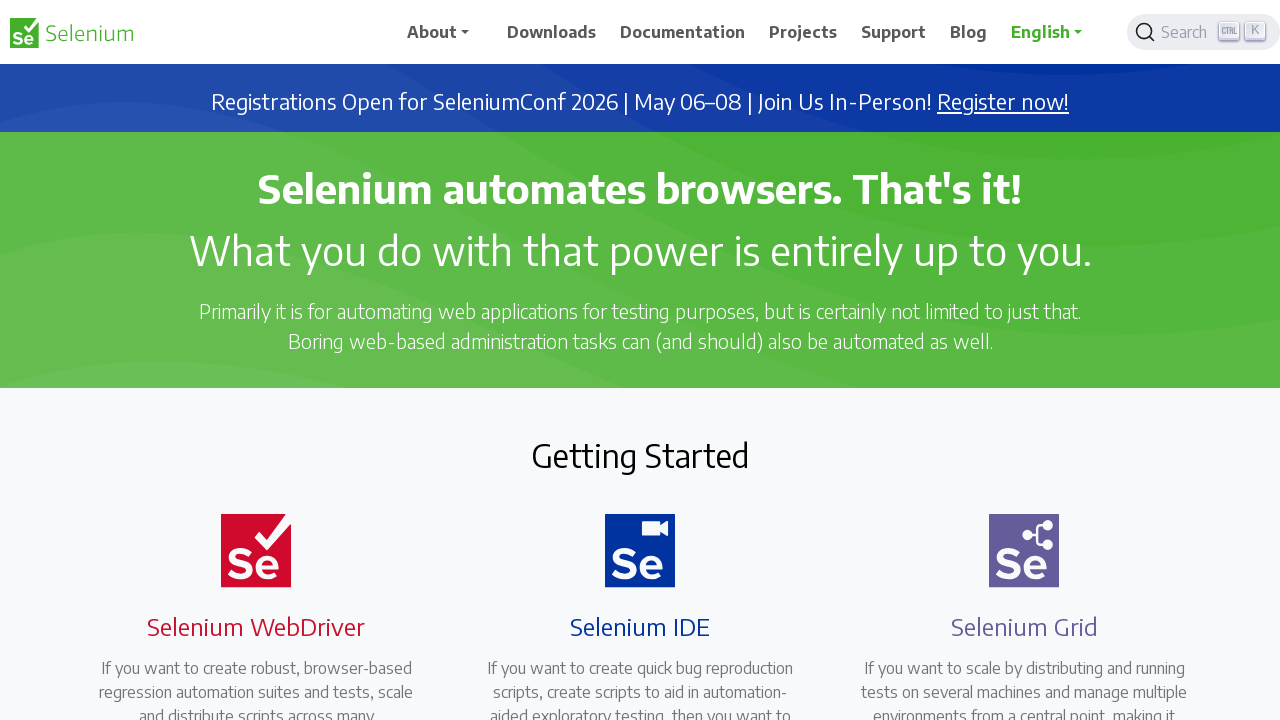

Clicked search button to open search dialog at (1177, 32) on span.DocSearch-Button-Container
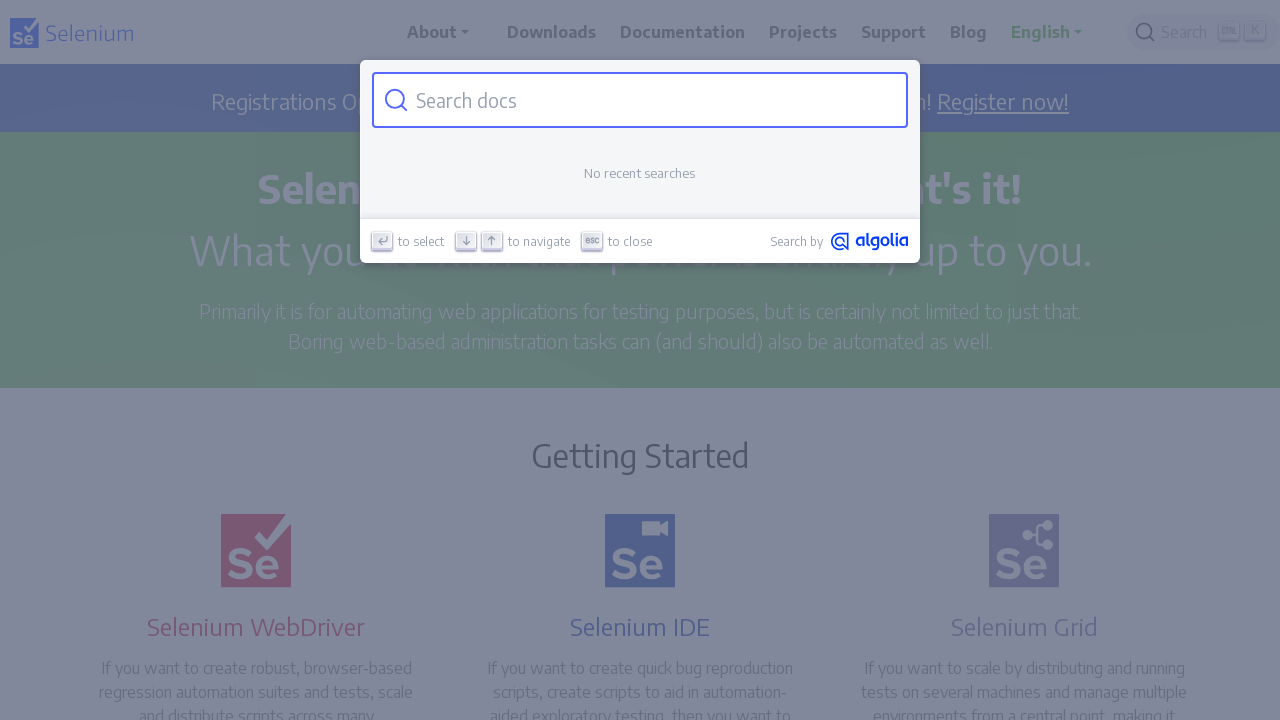

Entered 'Application' search query in search field on #docsearch-input
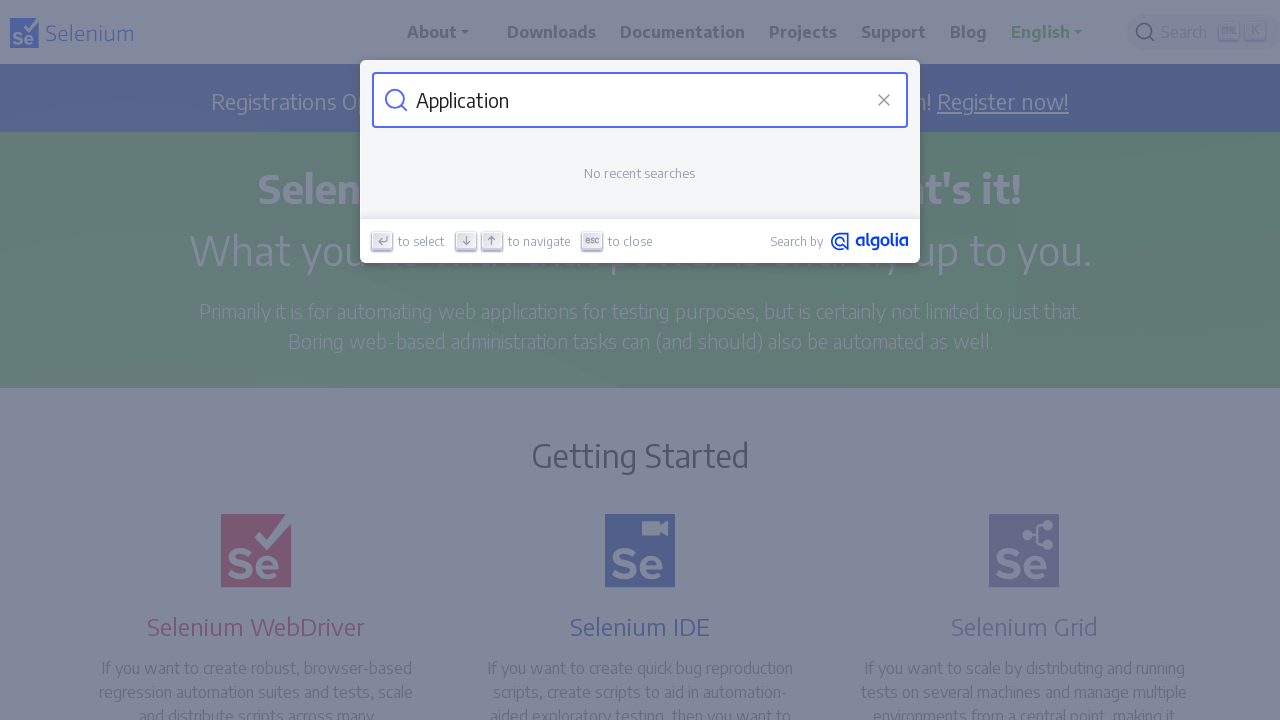

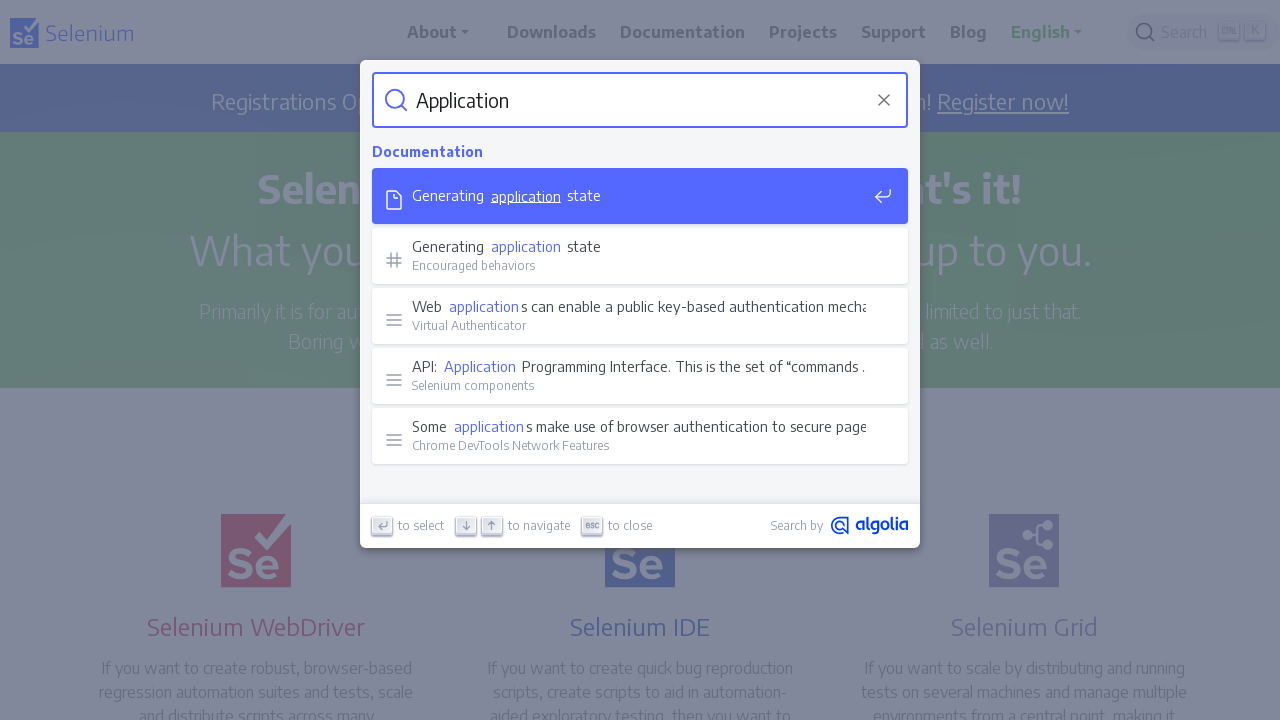